Tests JavaScript confirm dialog by clicking the confirm button and accepting the dialog to verify the "Ok" result

Starting URL: https://the-internet.herokuapp.com/javascript_alerts

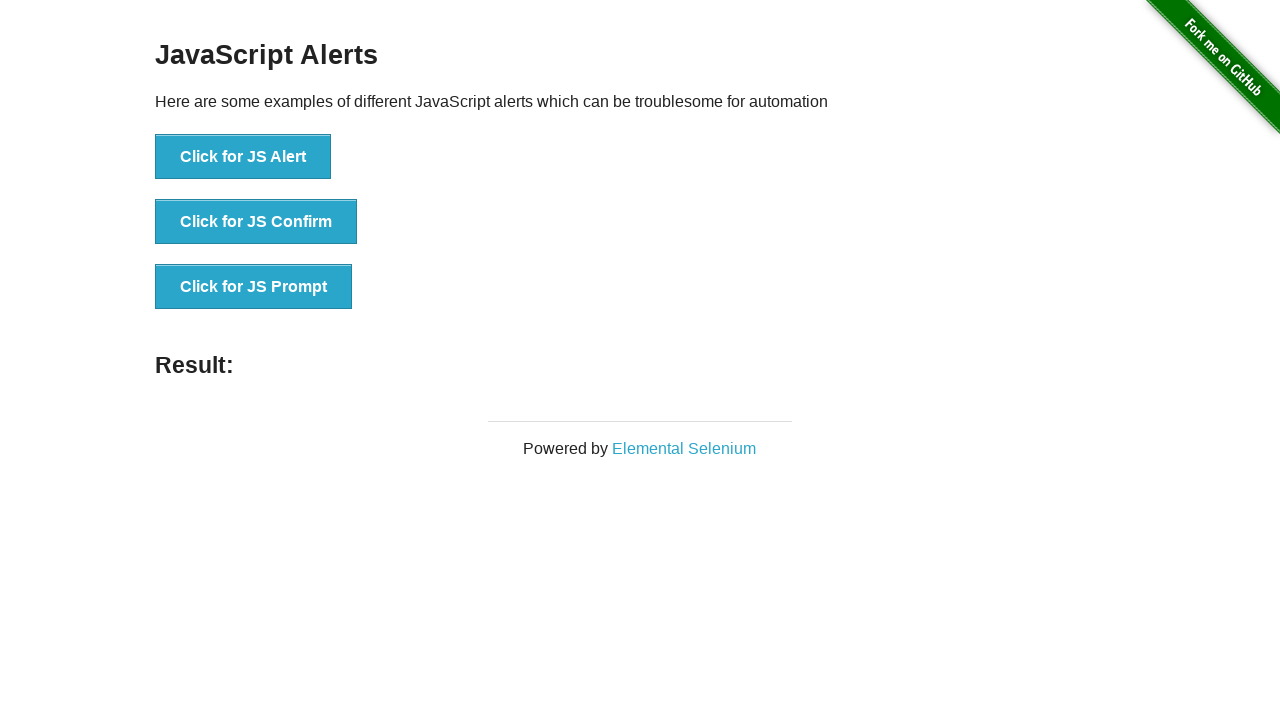

Set up dialog handler to accept confirm dialog
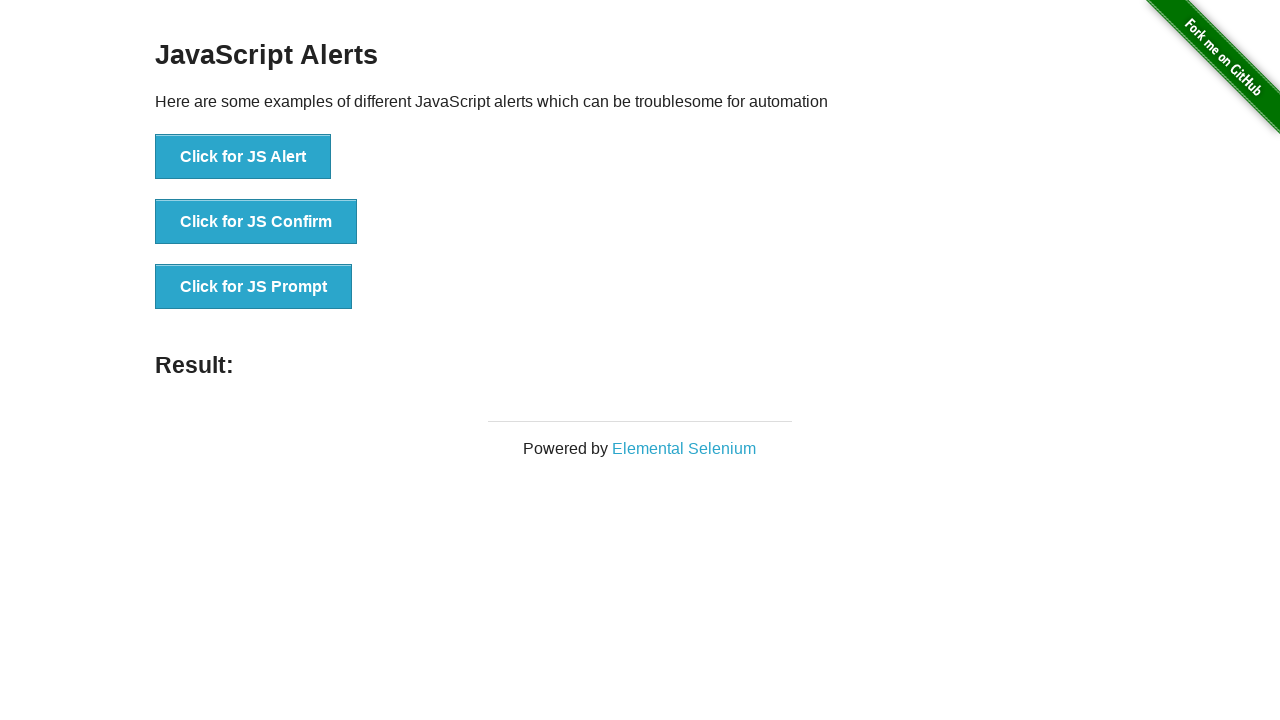

Clicked the JS Confirm button at (256, 222) on xpath=//button[text()='Click for JS Confirm']
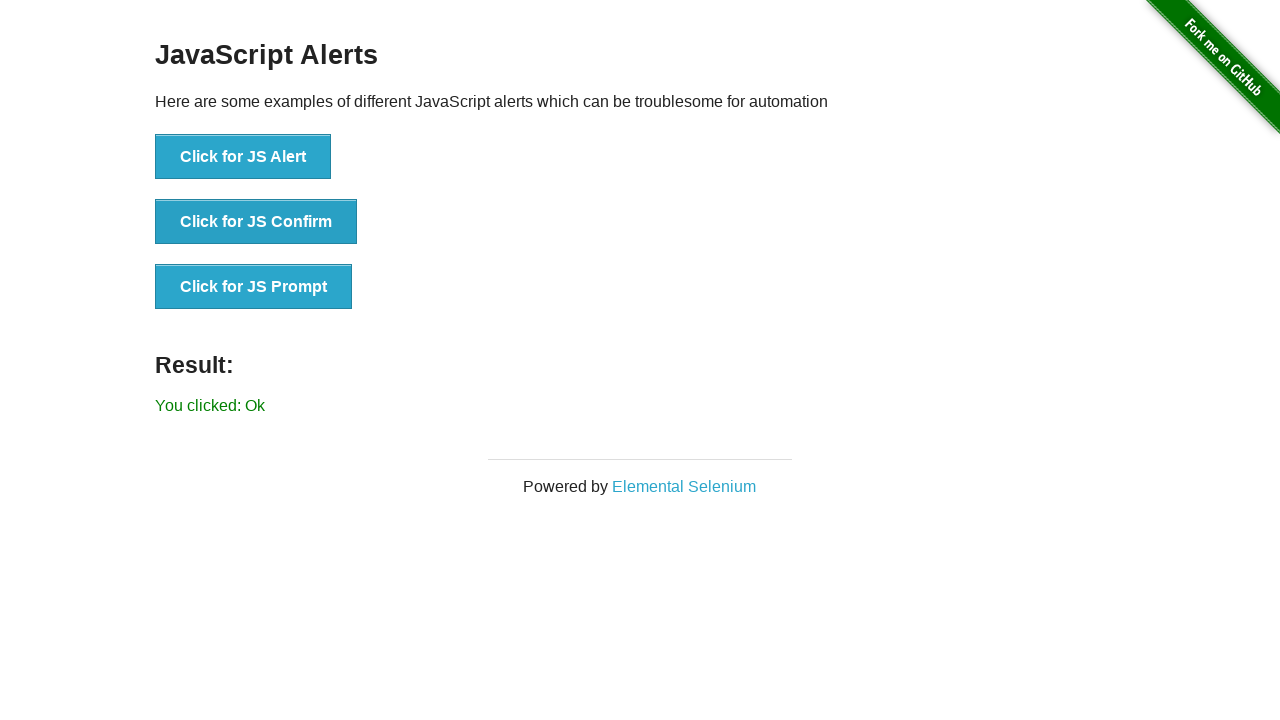

Confirm dialog accepted and result text appeared
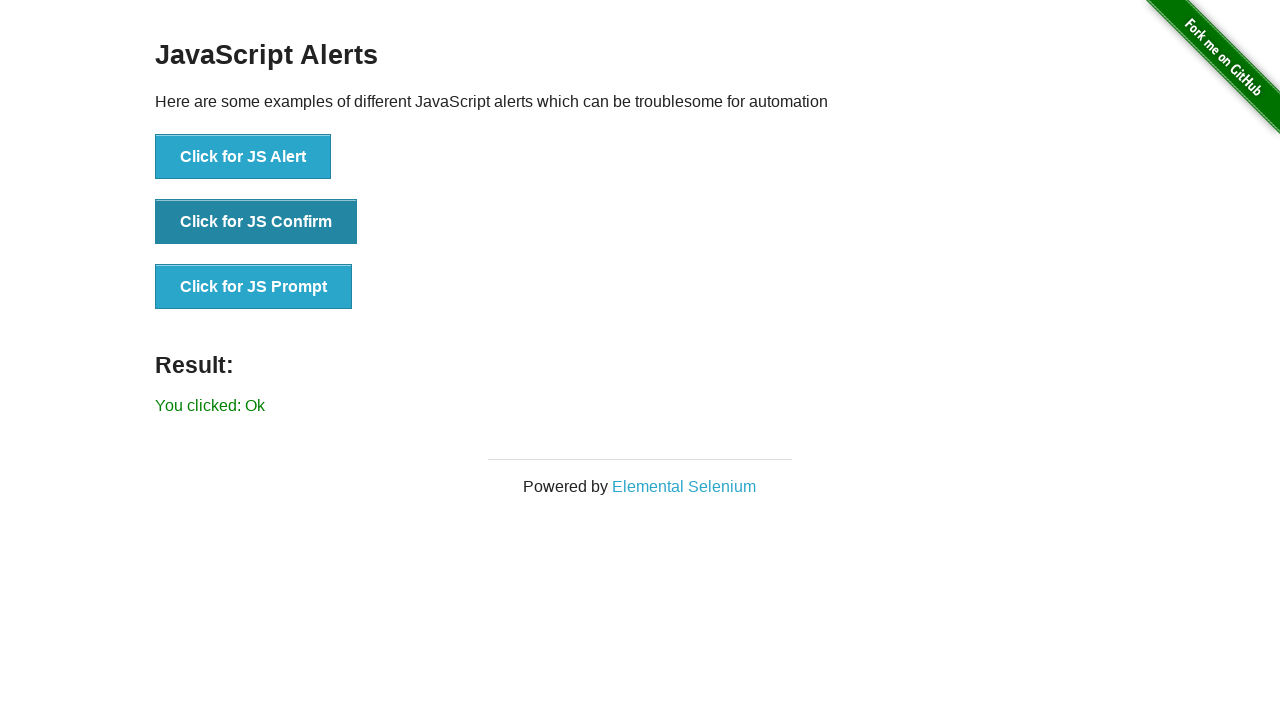

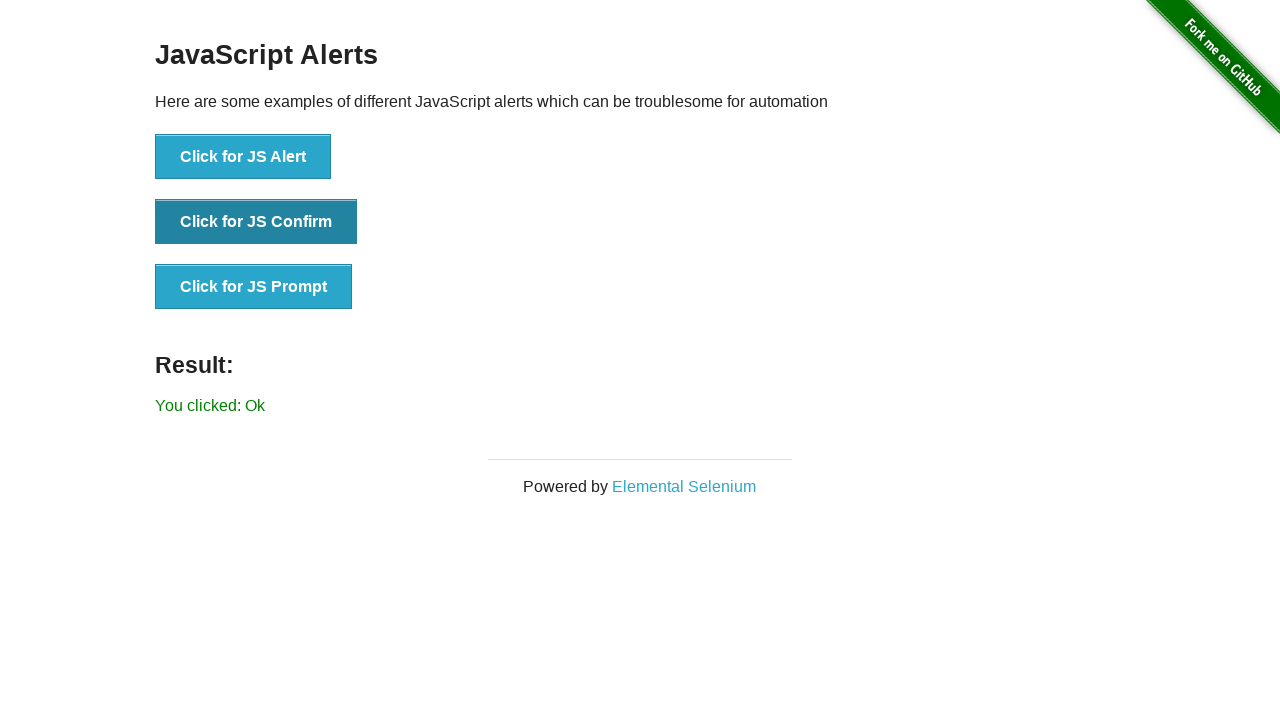